Tests explicit wait functionality combined with drag and drop operation

Starting URL: https://demo.automationtesting.in/Dynamic.html

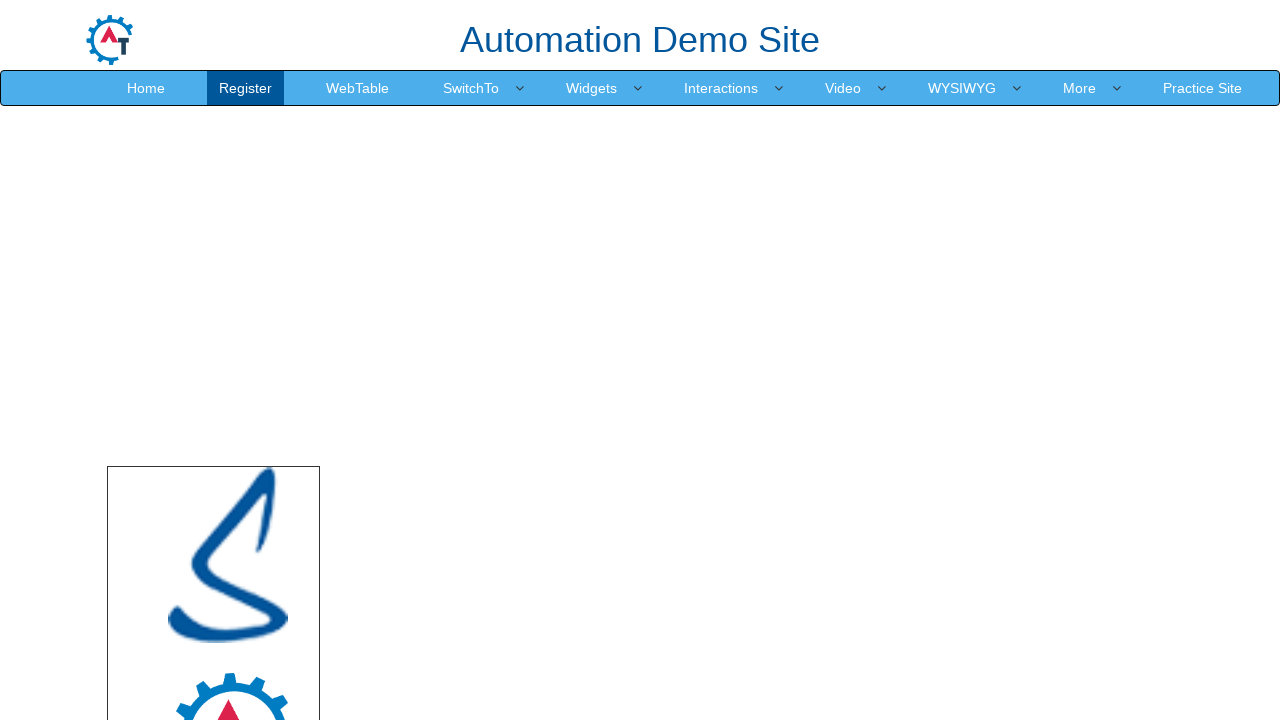

Set viewport size to 1920x1080
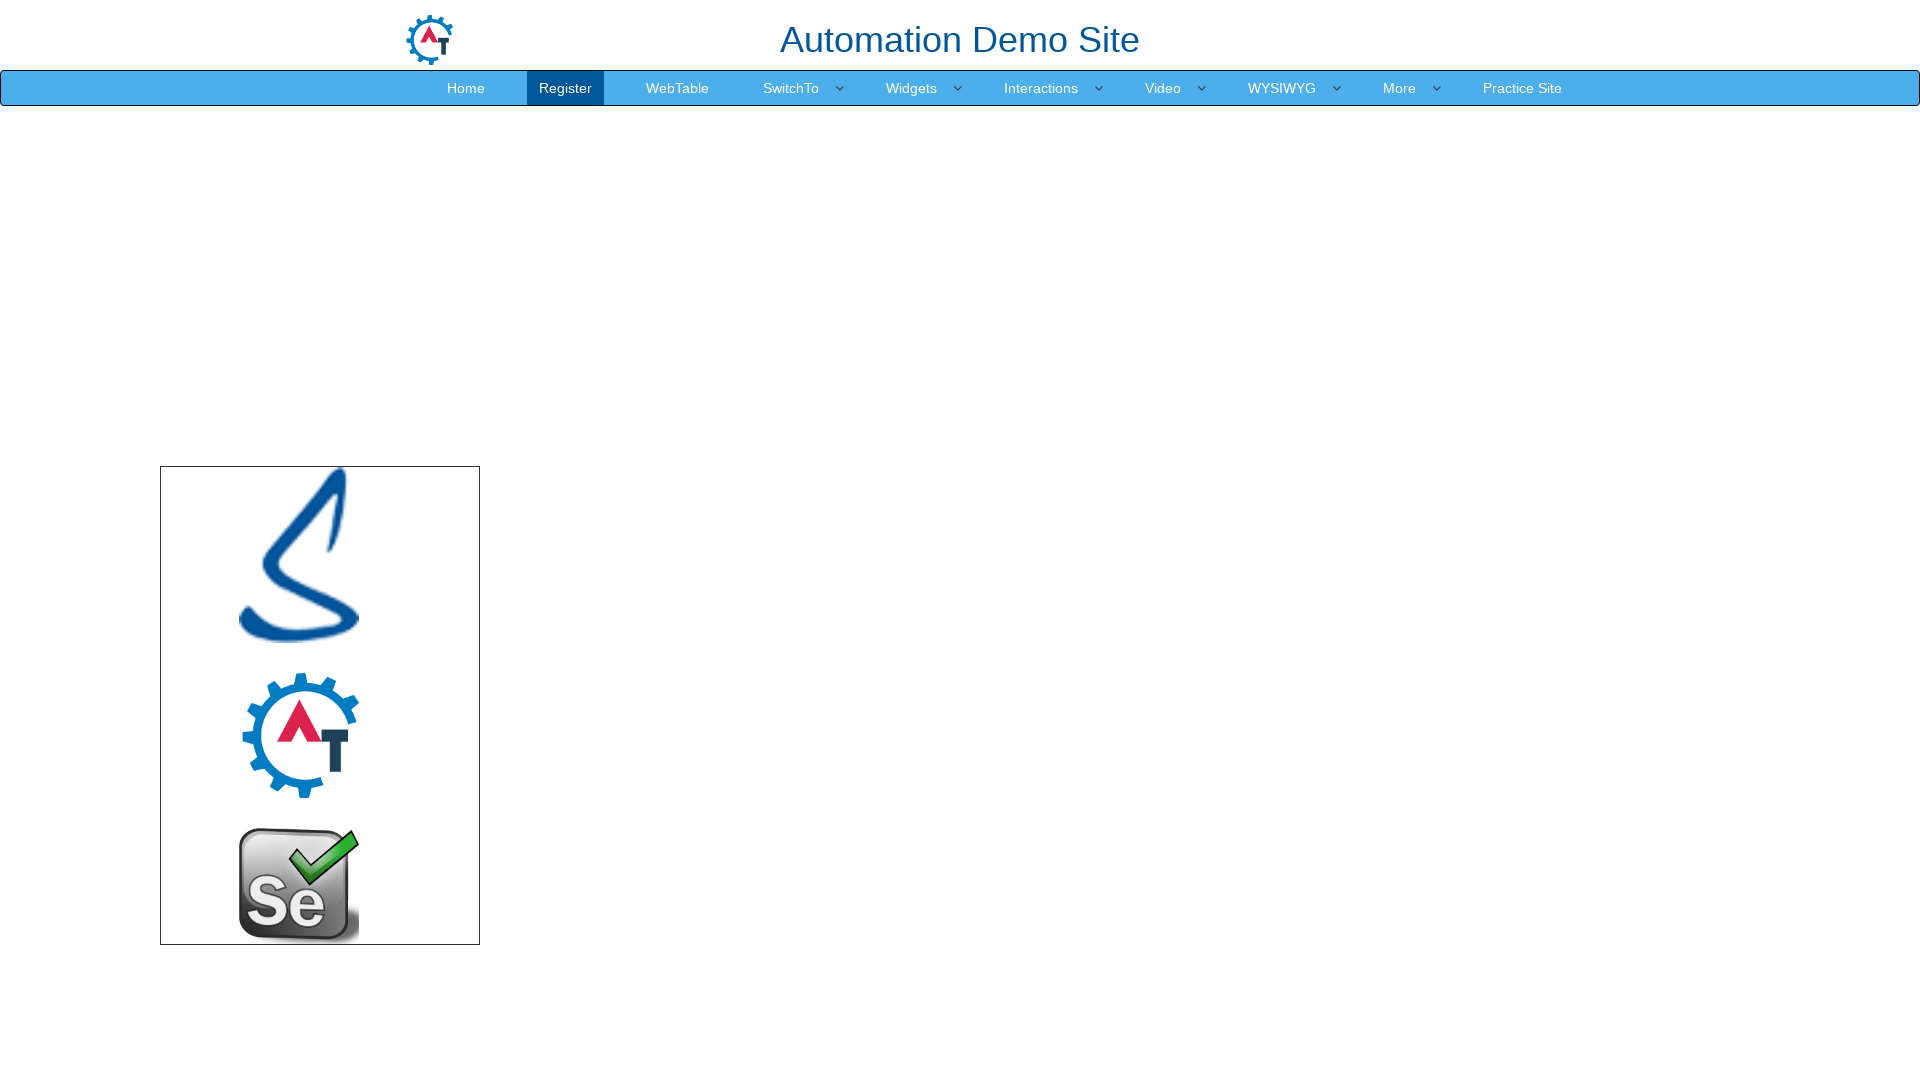

Drop area element became visible
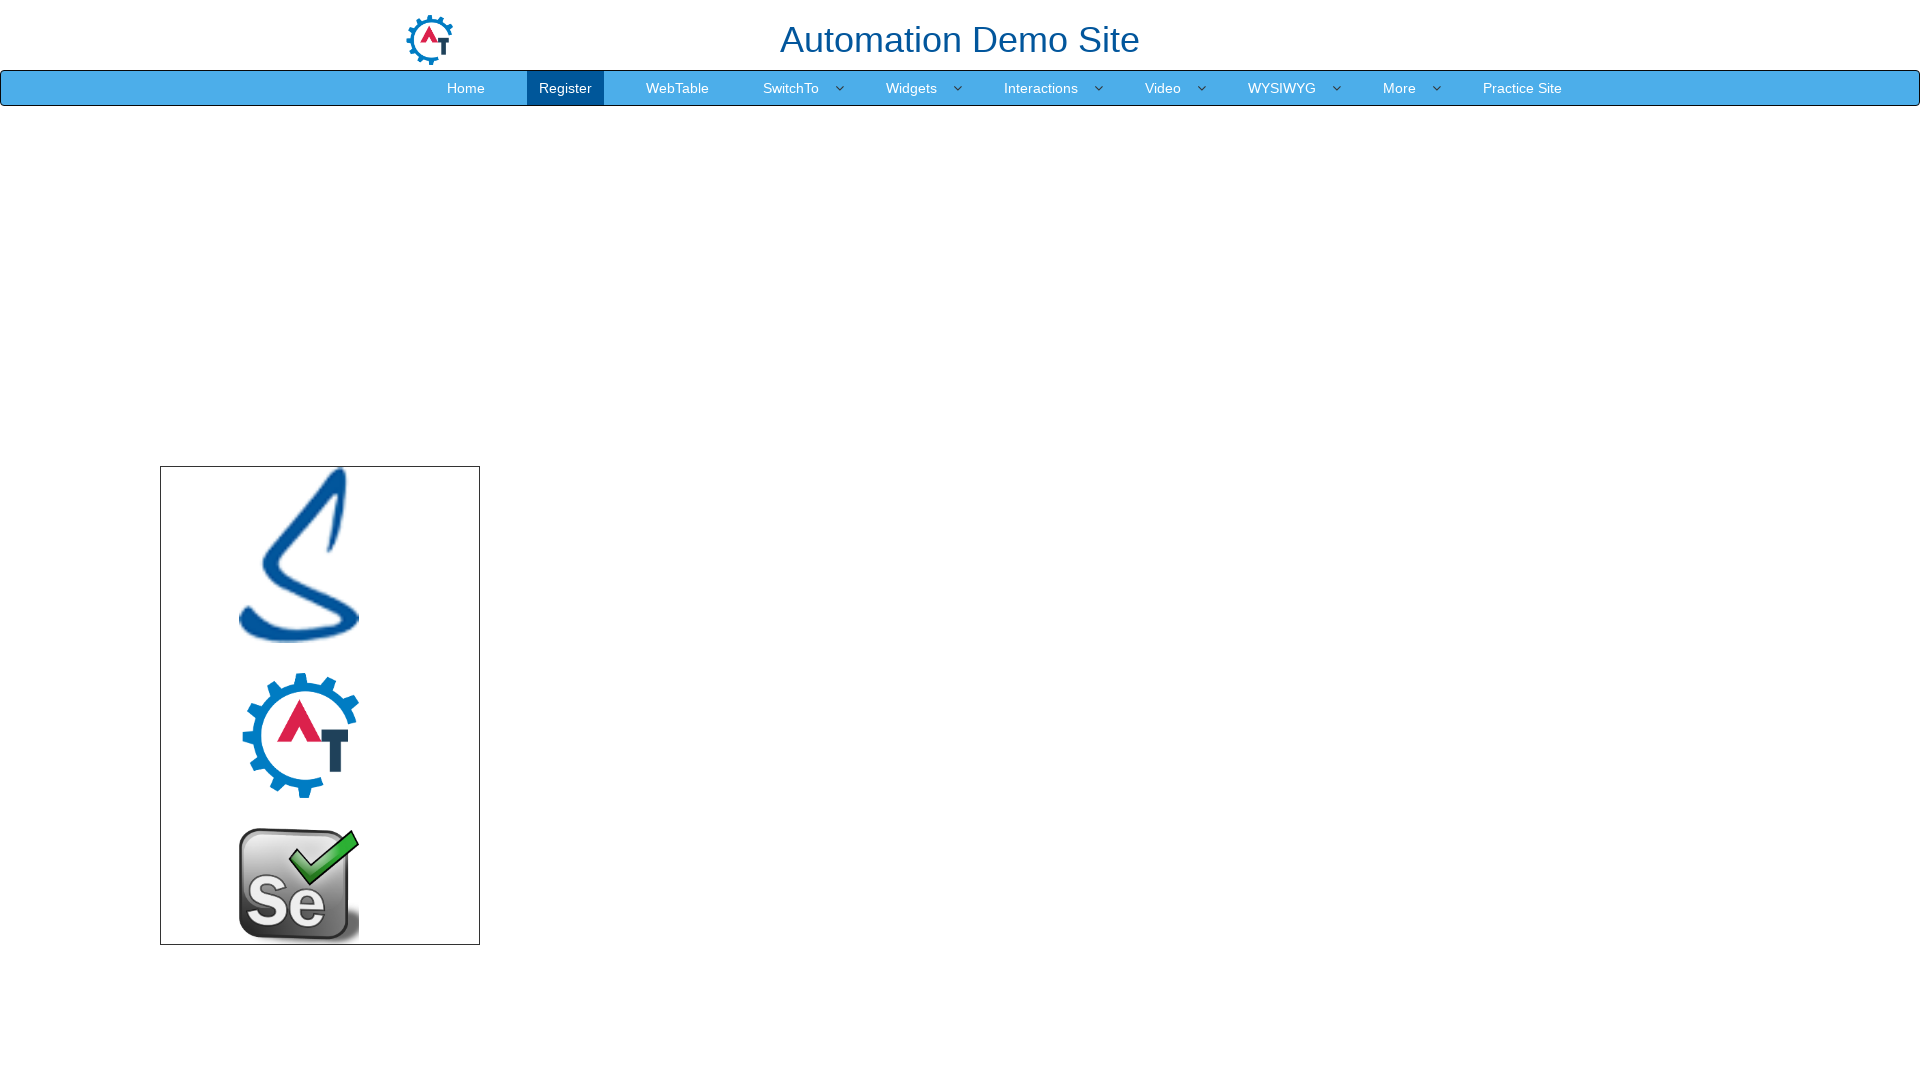

Located source element (logo.png image)
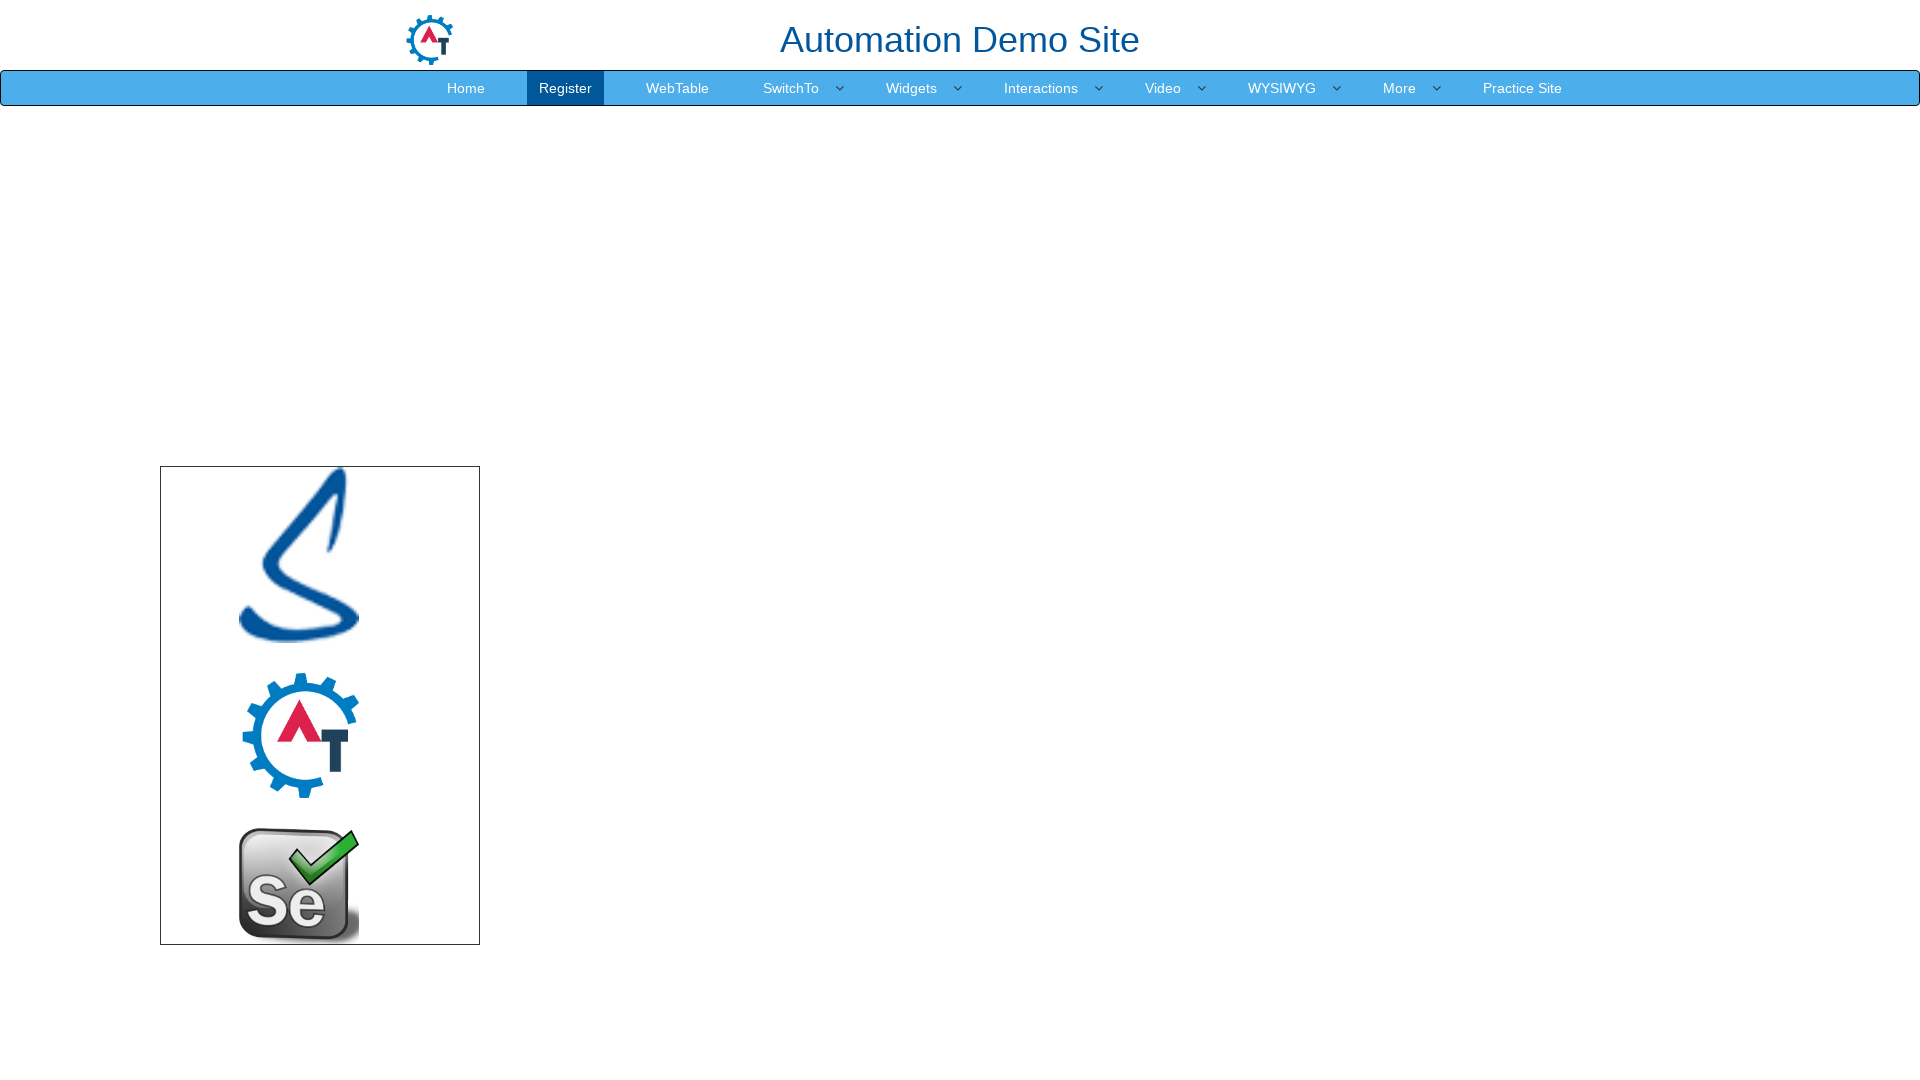

Located target element (droparea)
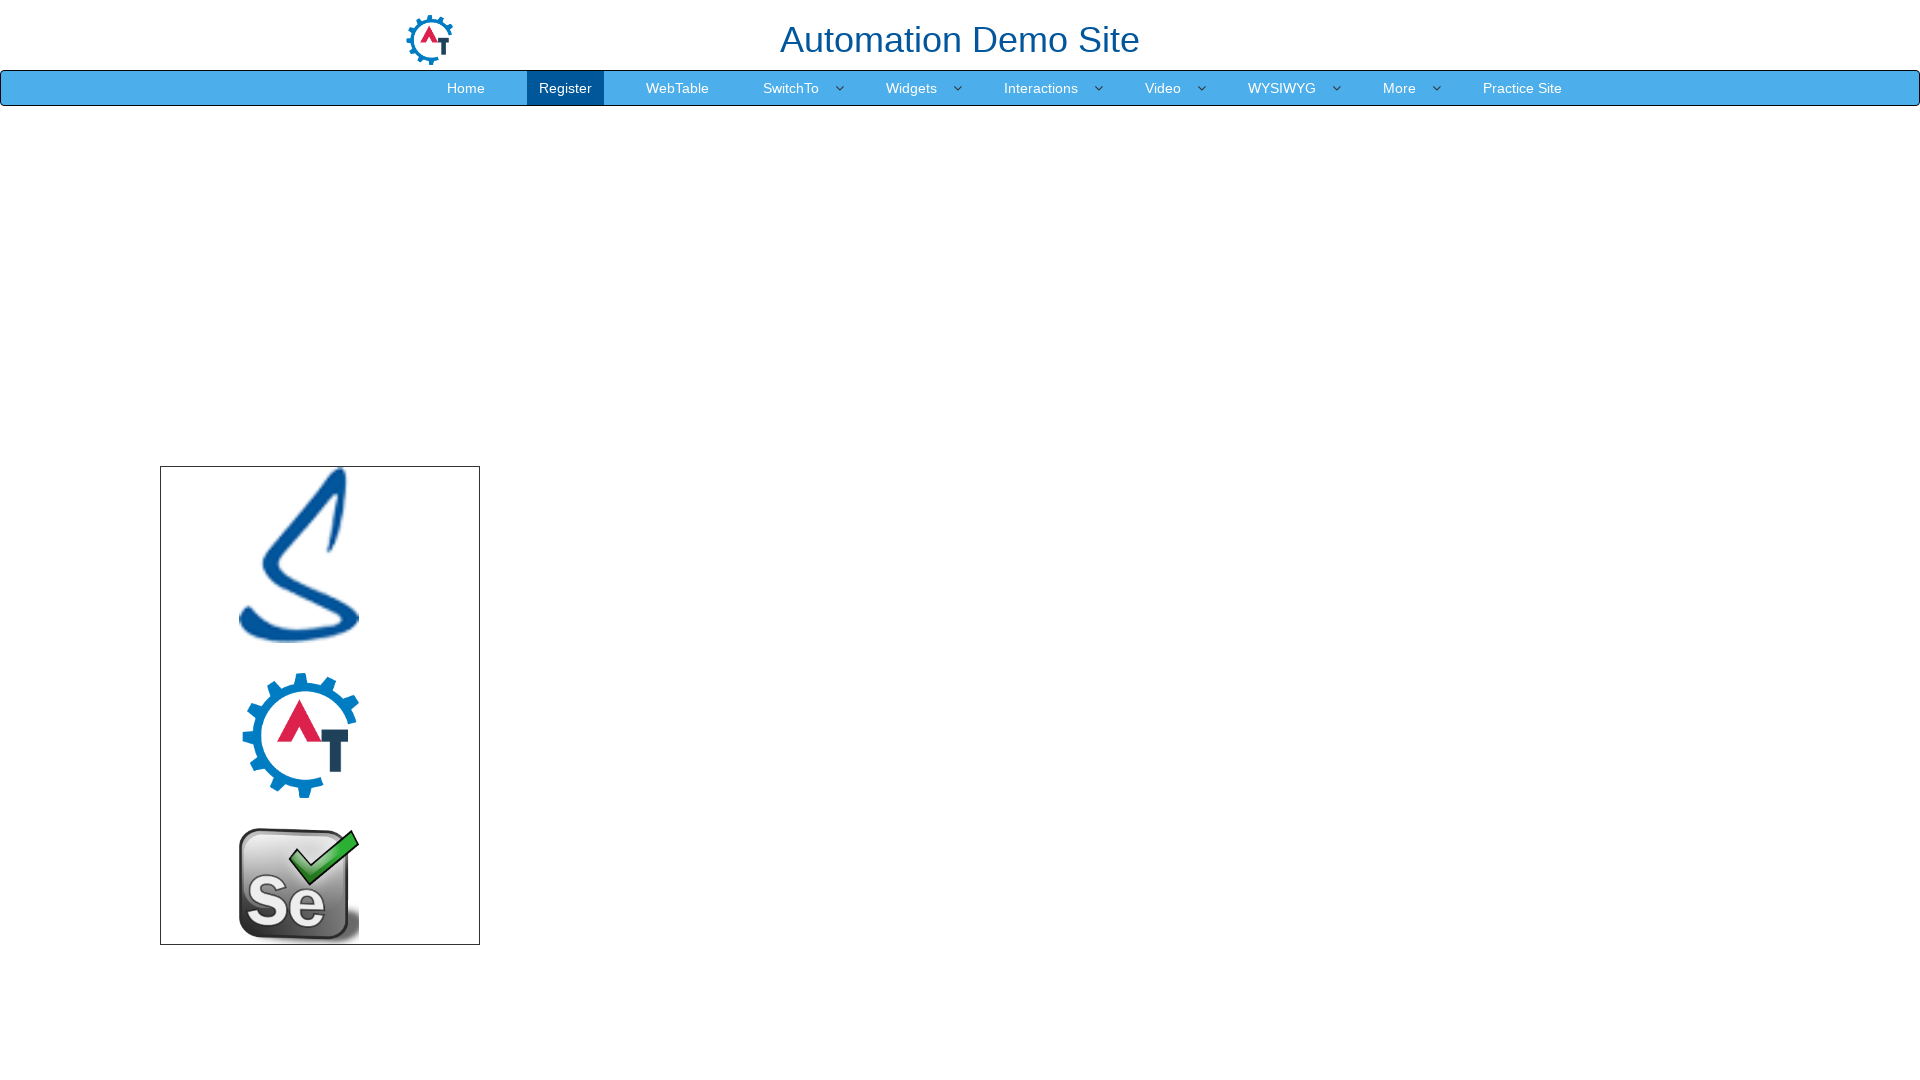

Completed drag and drop operation from logo image to drop area at (1120, 651)
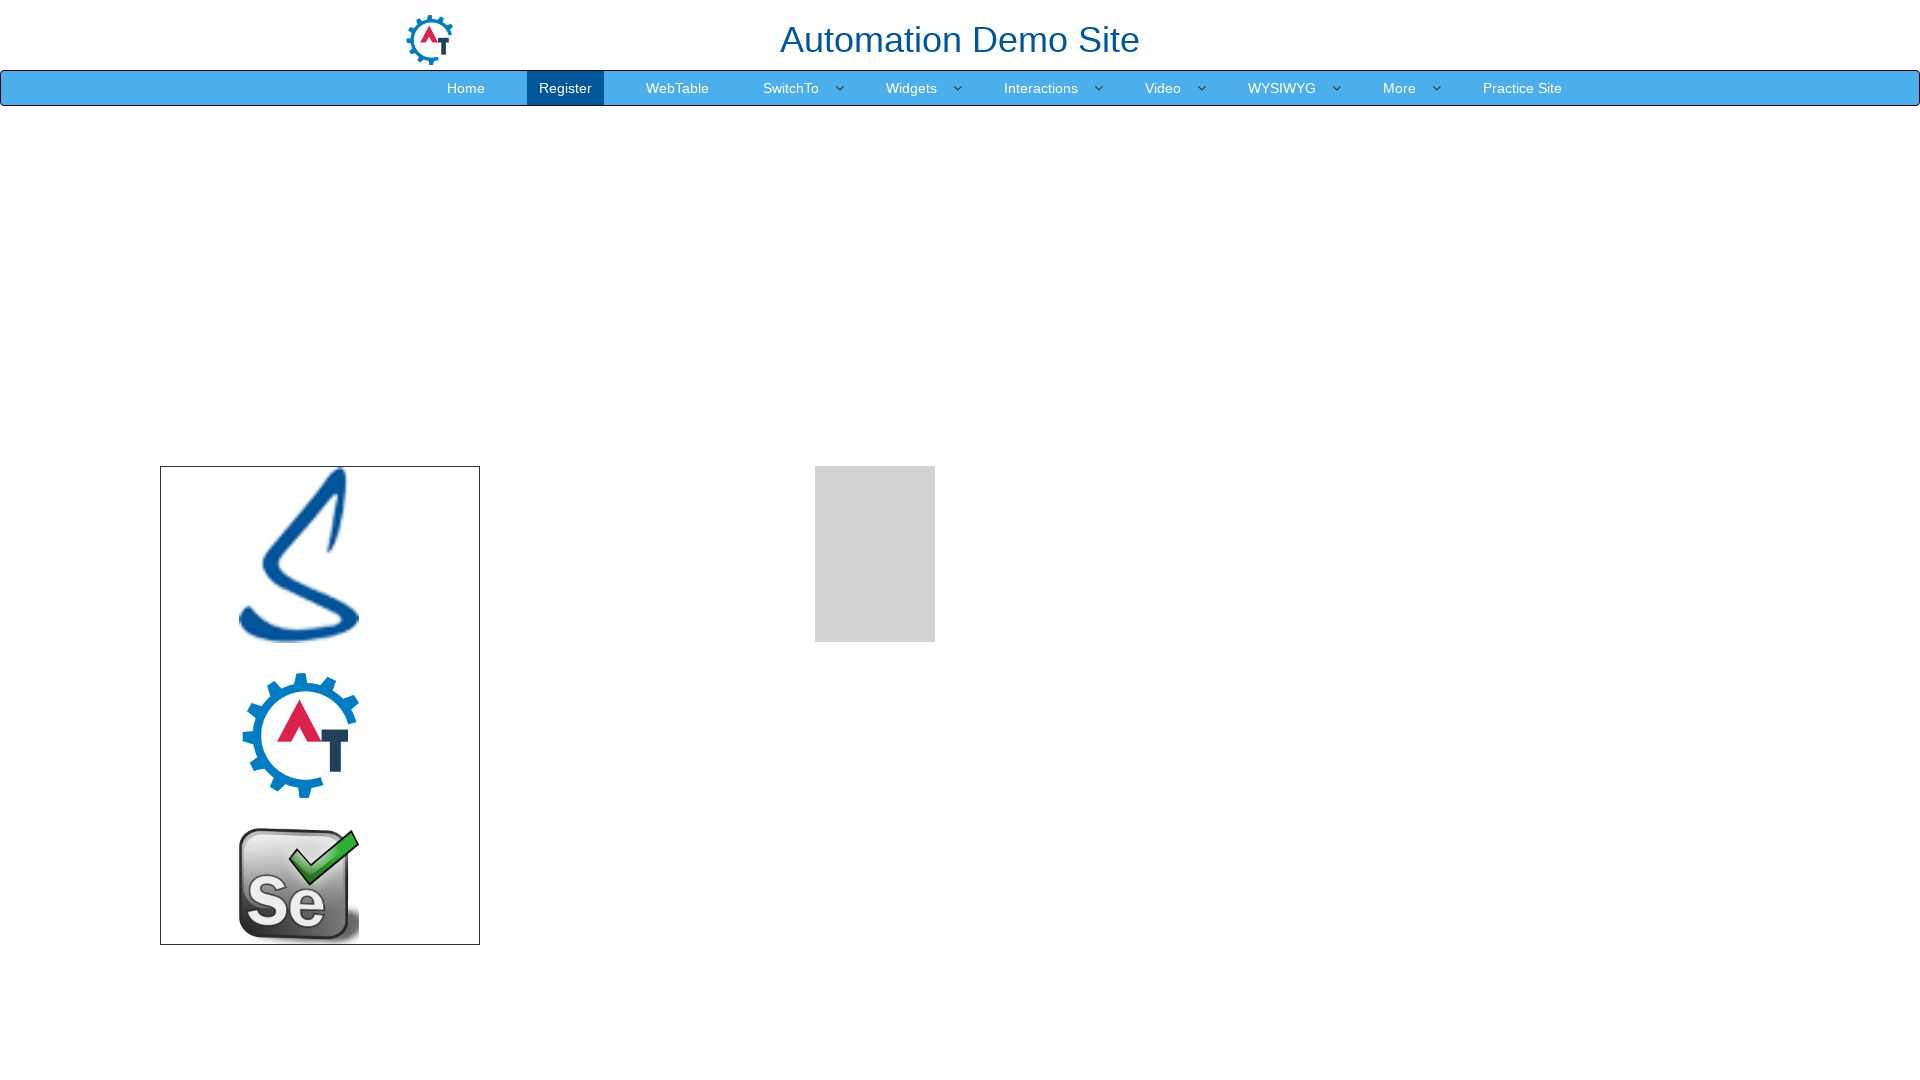

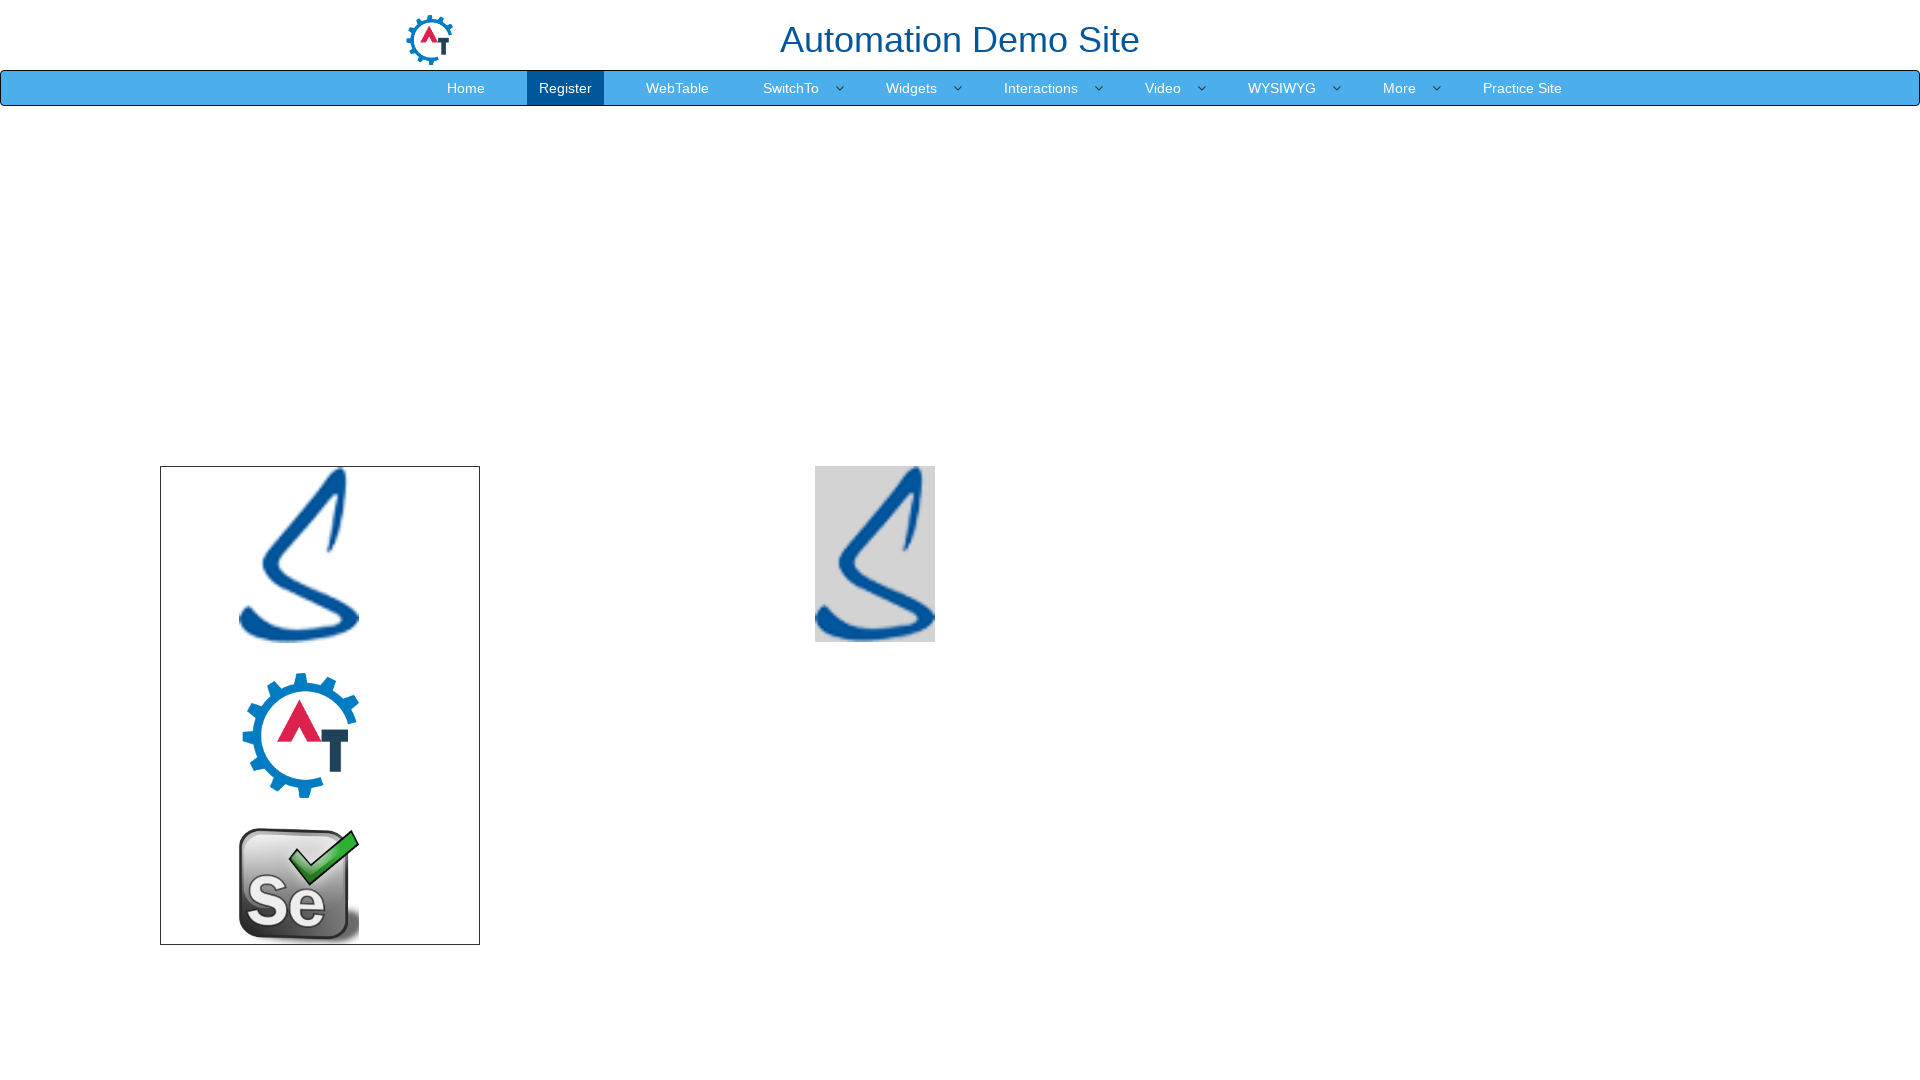